Tests the add/remove elements functionality by clicking the "Add Element" button 5 times and verifying that 5 delete buttons appear

Starting URL: http://the-internet.herokuapp.com/add_remove_elements/

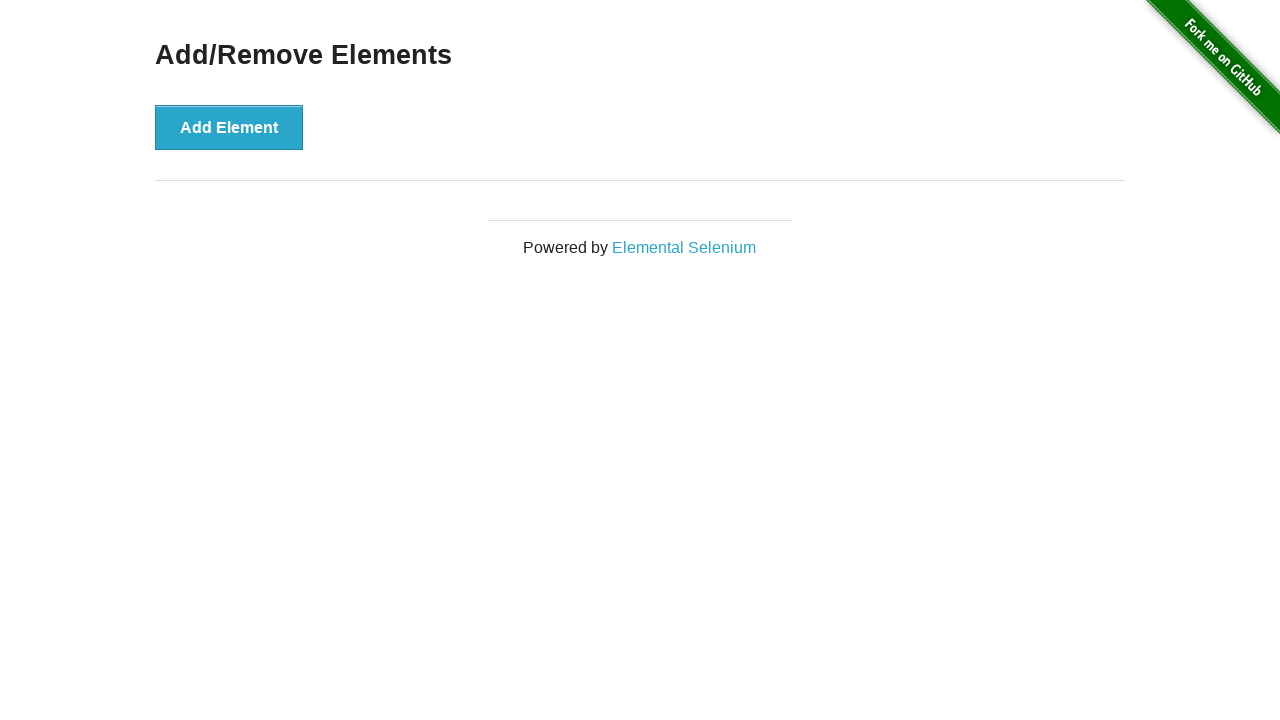

Clicked 'Add Element' button (iteration 1/5) at (229, 127) on button[onclick='addElement()']
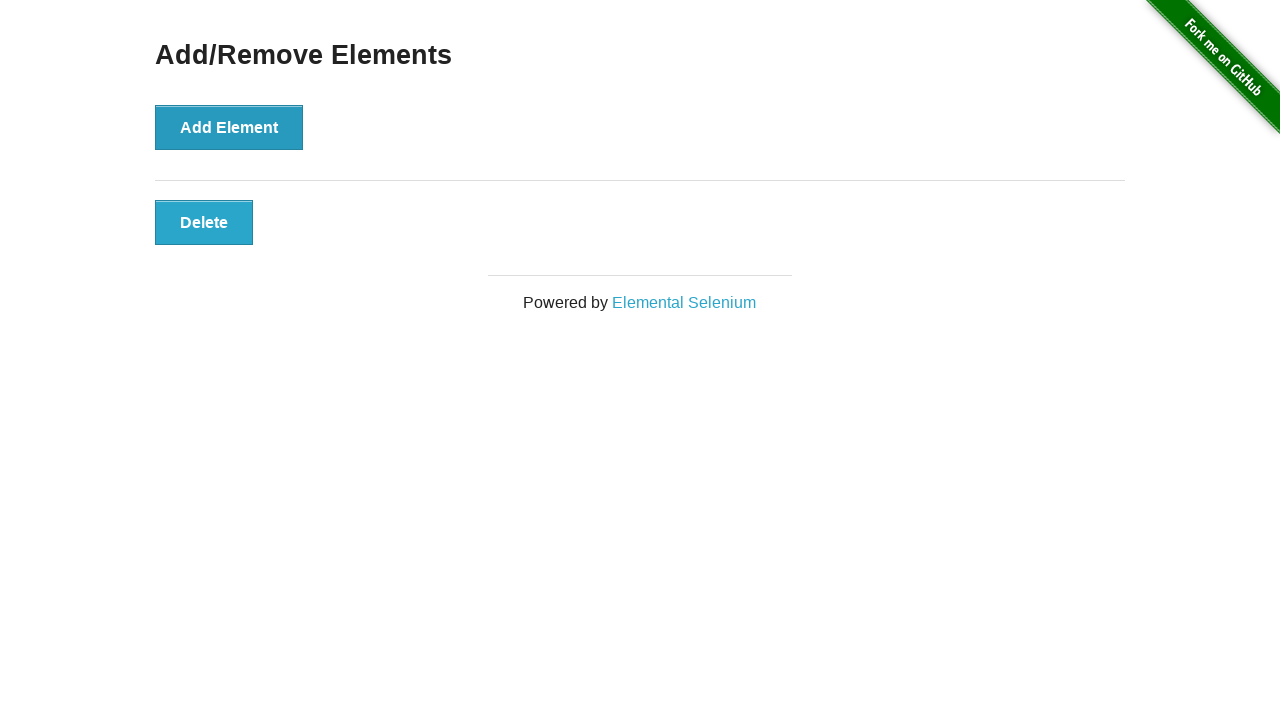

Clicked 'Add Element' button (iteration 2/5) at (229, 127) on button[onclick='addElement()']
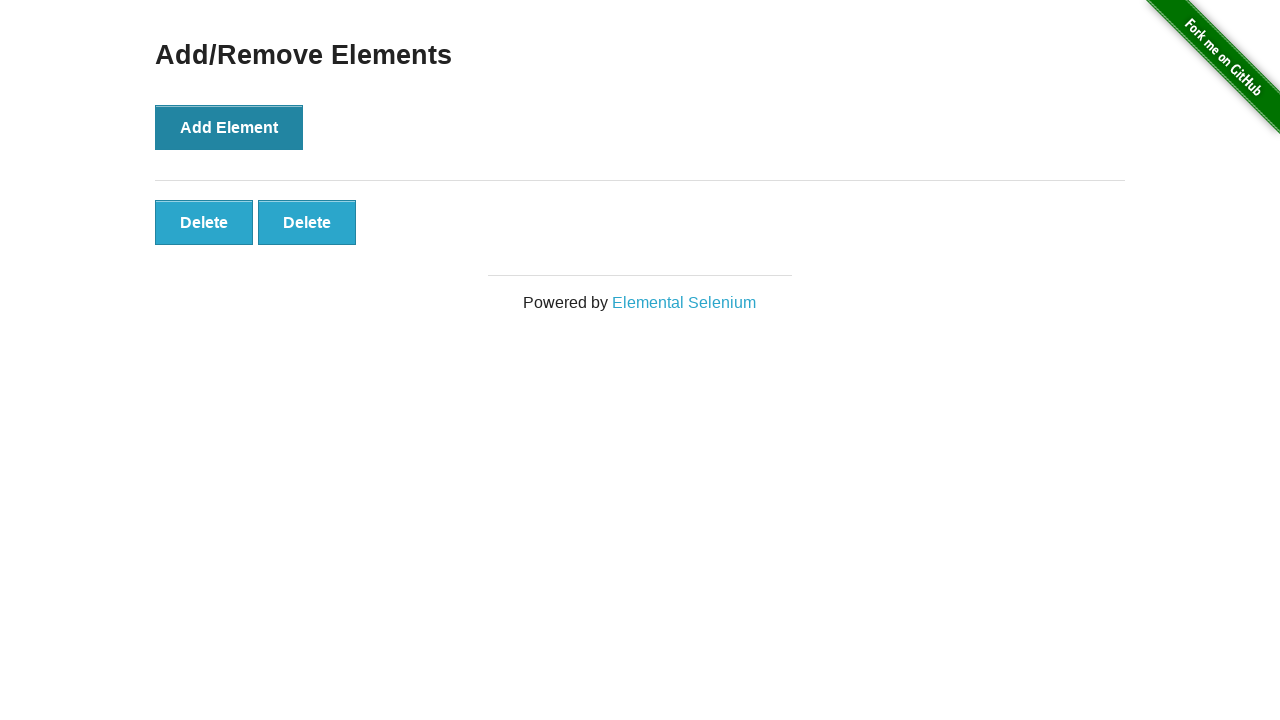

Clicked 'Add Element' button (iteration 3/5) at (229, 127) on button[onclick='addElement()']
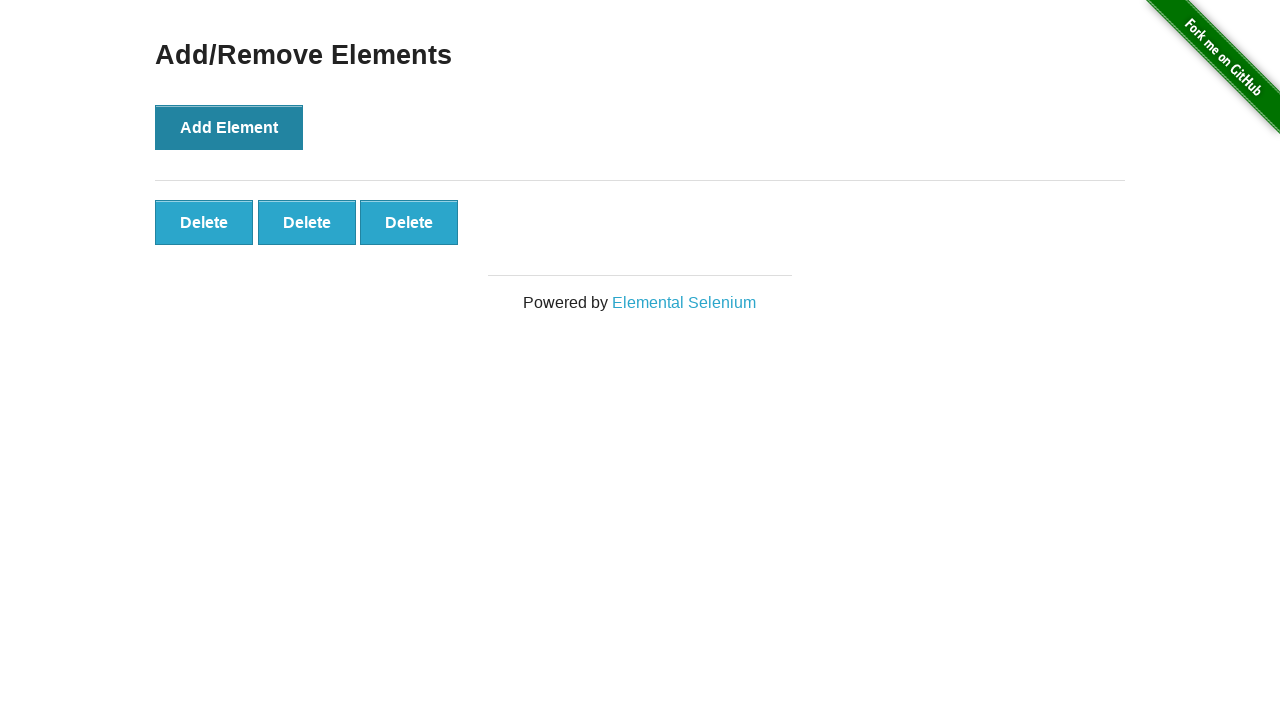

Clicked 'Add Element' button (iteration 4/5) at (229, 127) on button[onclick='addElement()']
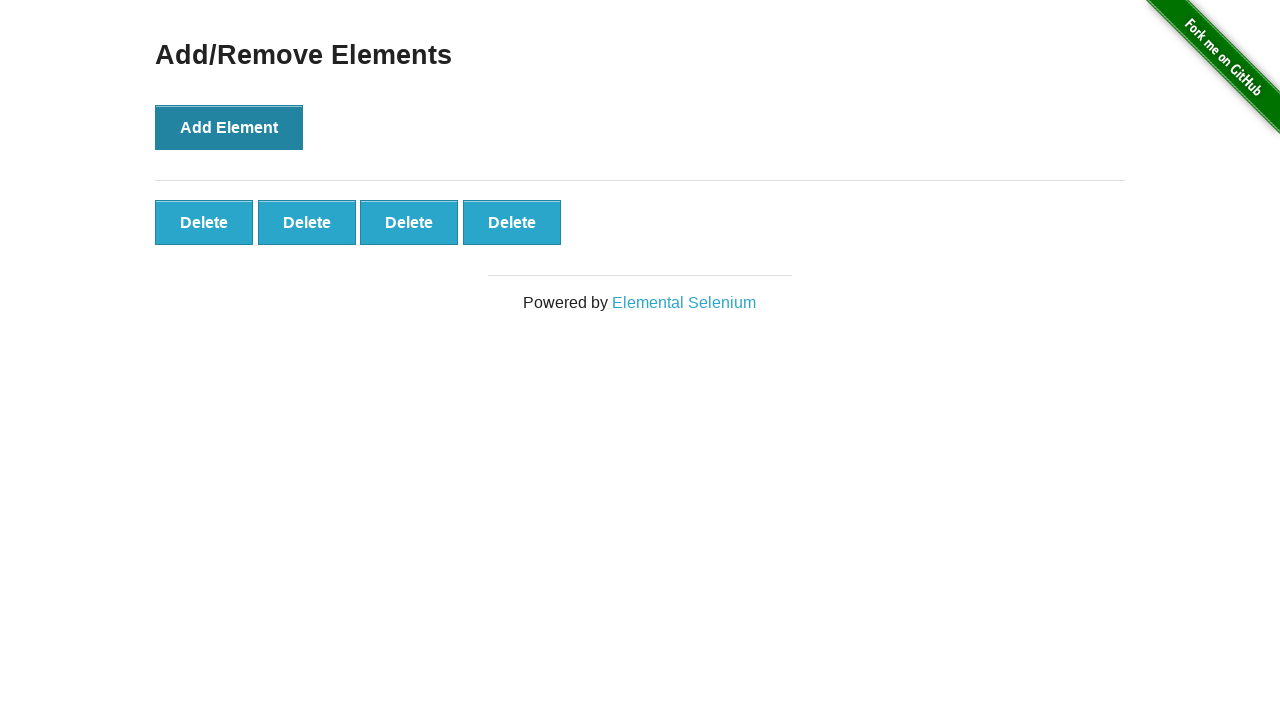

Clicked 'Add Element' button (iteration 5/5) at (229, 127) on button[onclick='addElement()']
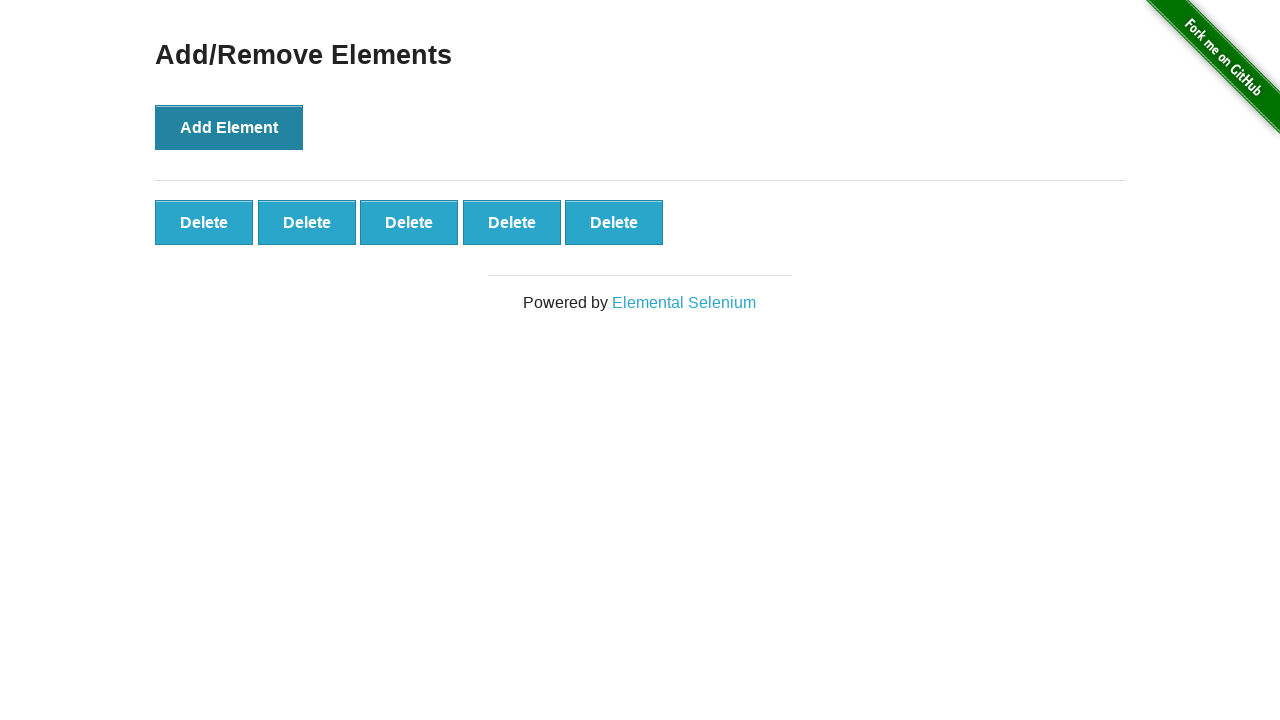

Delete buttons appeared after adding 5 elements
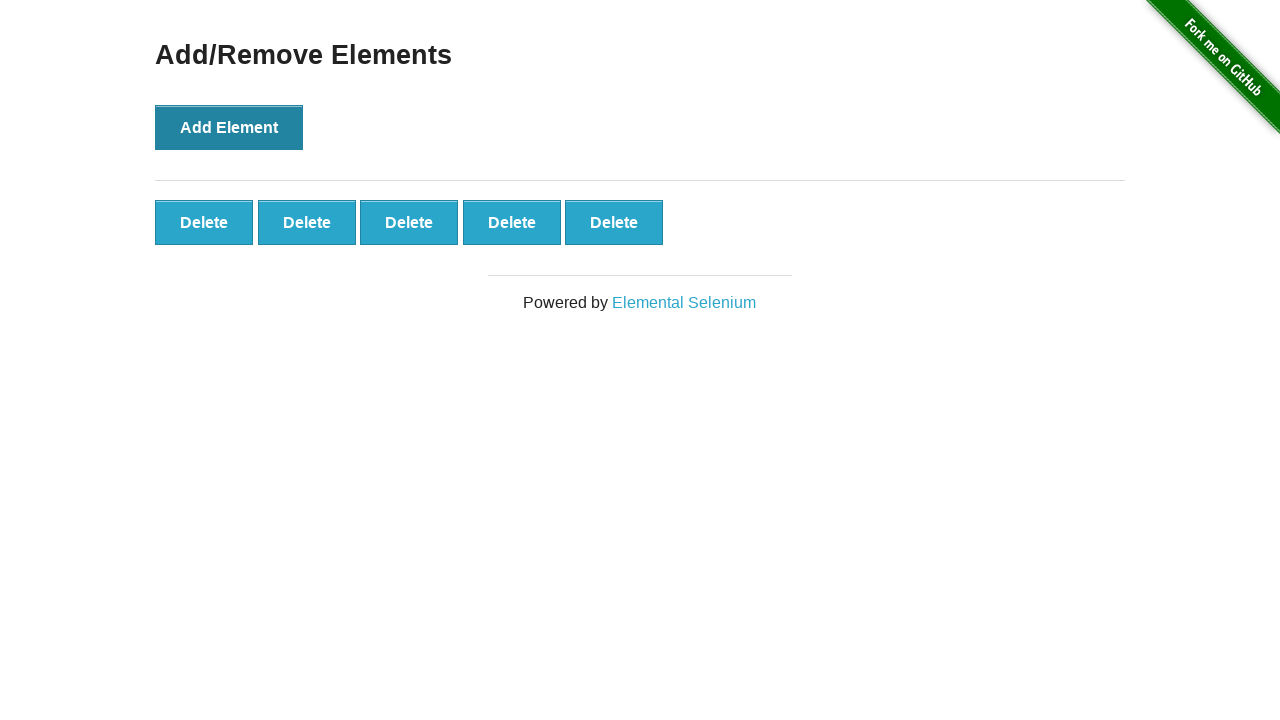

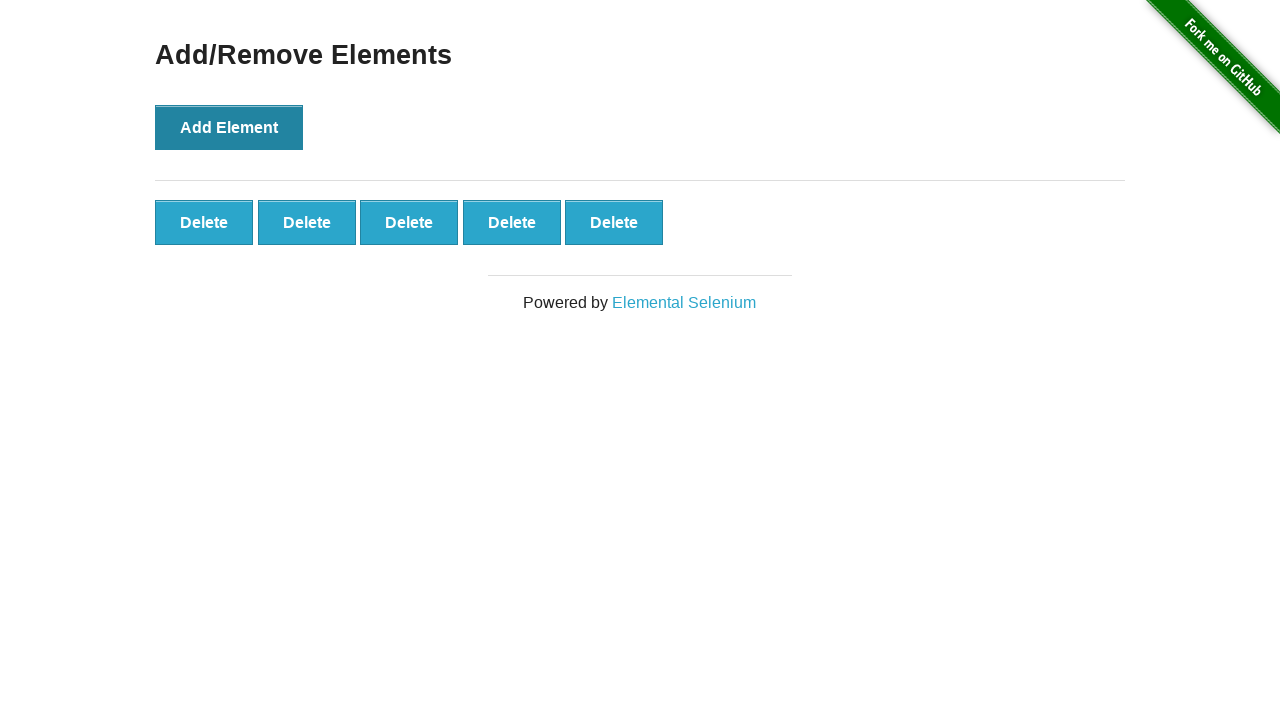